Opens search on ivi.ru, searches for "платье" (dress) and verifies search results

Starting URL: https://www.ivi.ru/

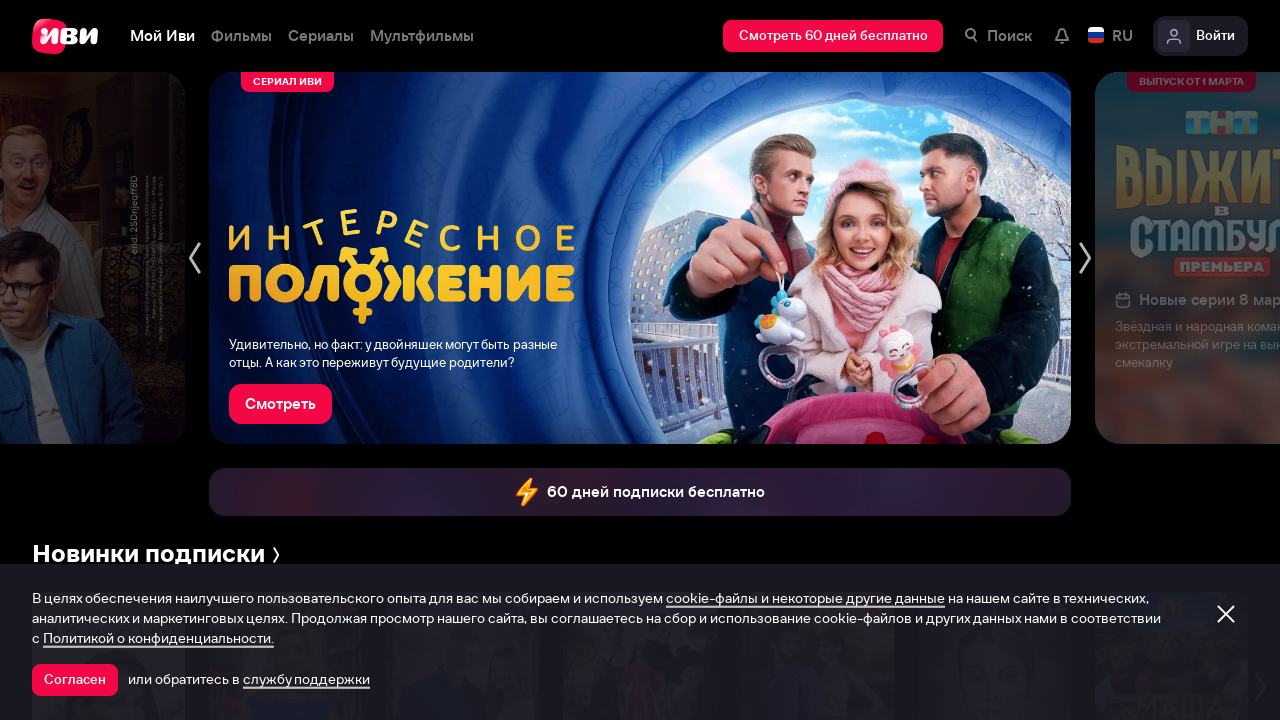

Clicked search icon on ivi.ru header at (998, 36) on .headerTop__headerSearch
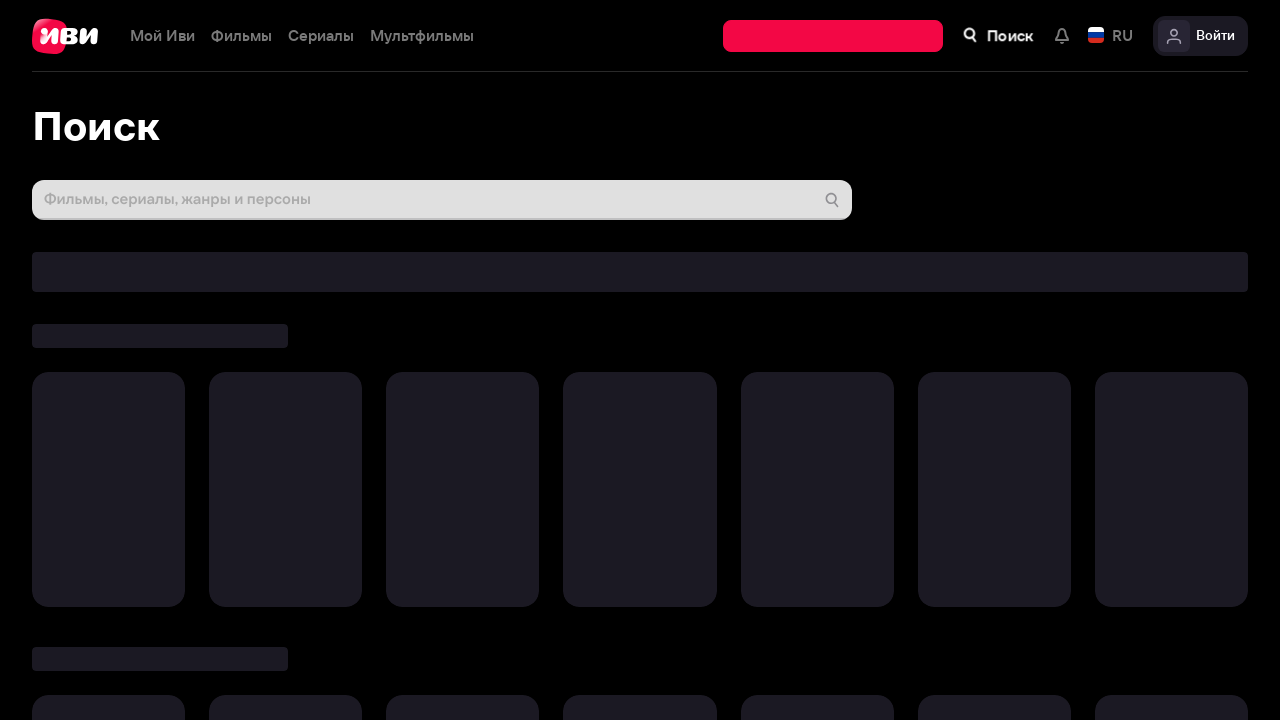

Filled search field with 'платье' (dress) on .nbl-input__editbox
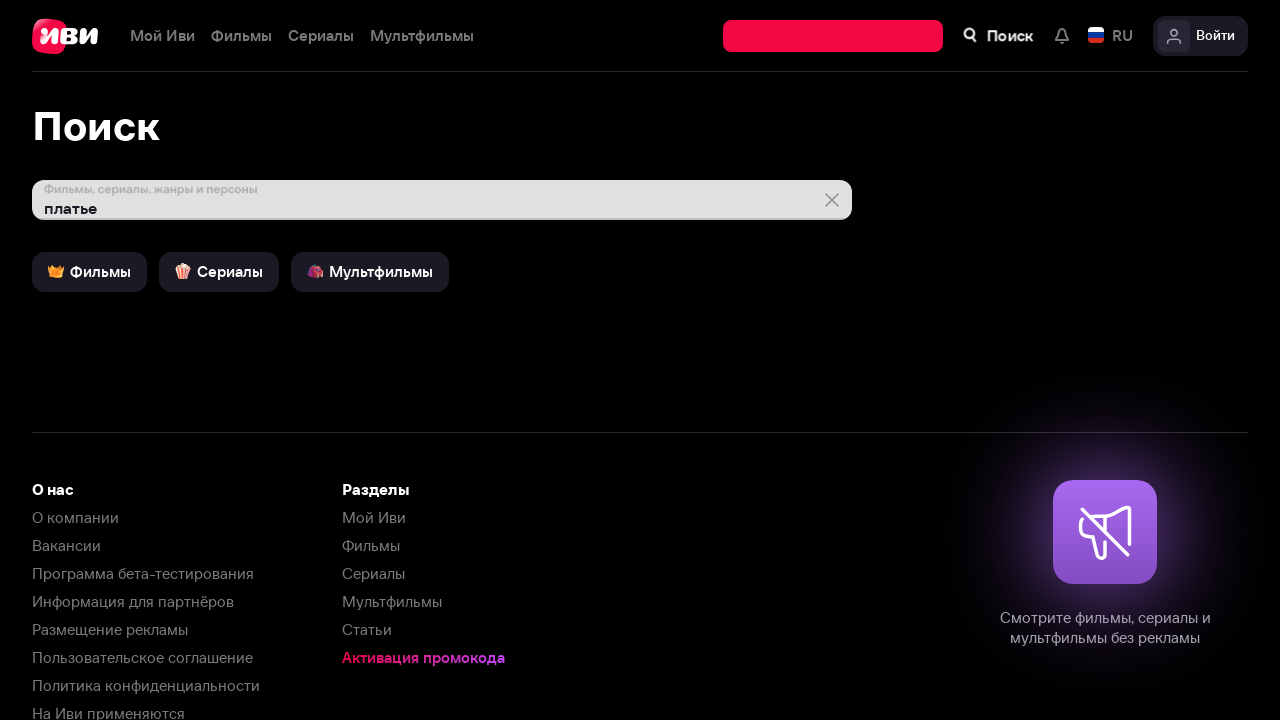

Pressed Enter to submit search query on .nbl-input__editbox
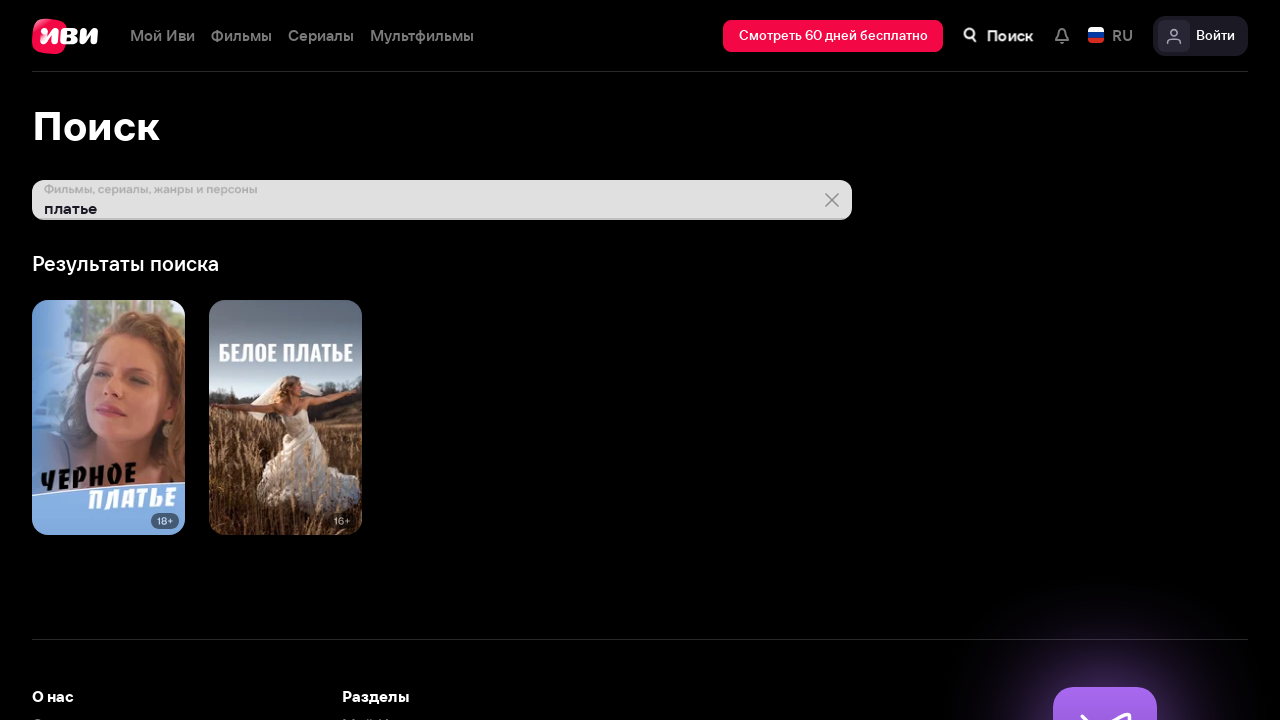

Search results loaded and verified
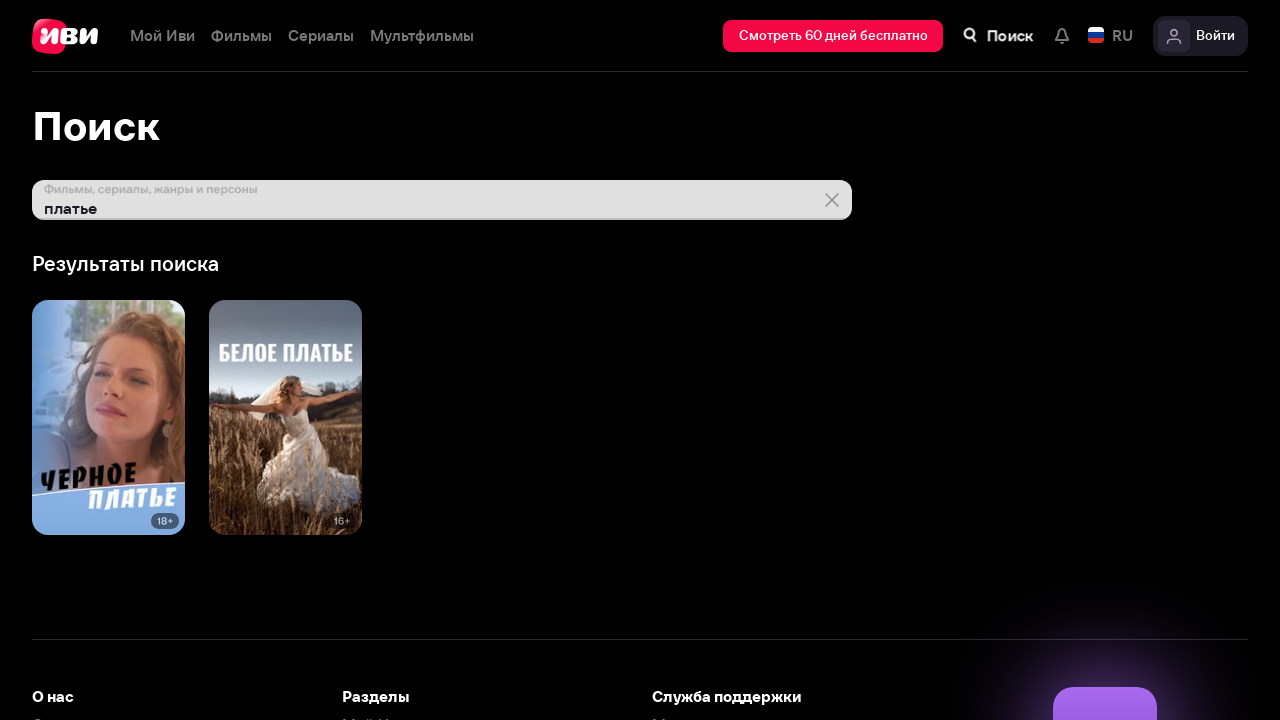

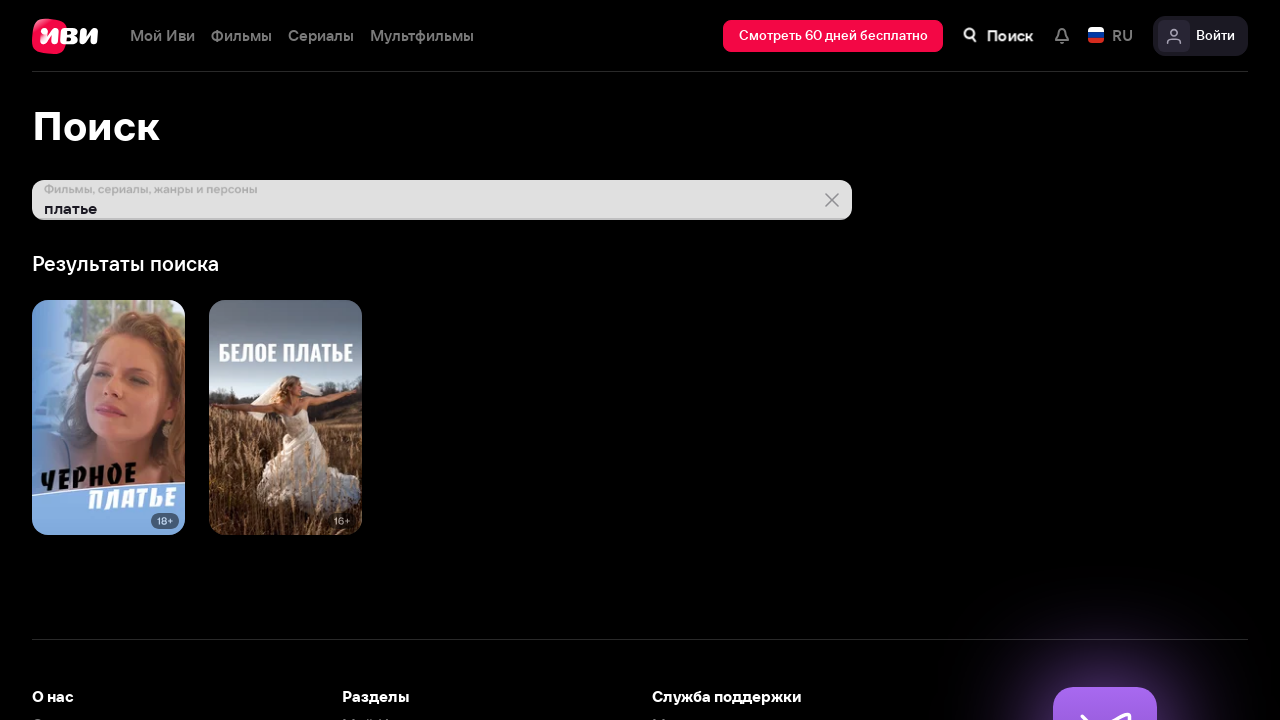